Navigates to a test automation website and then to YouTube

Starting URL: https://testotomasyonu.com

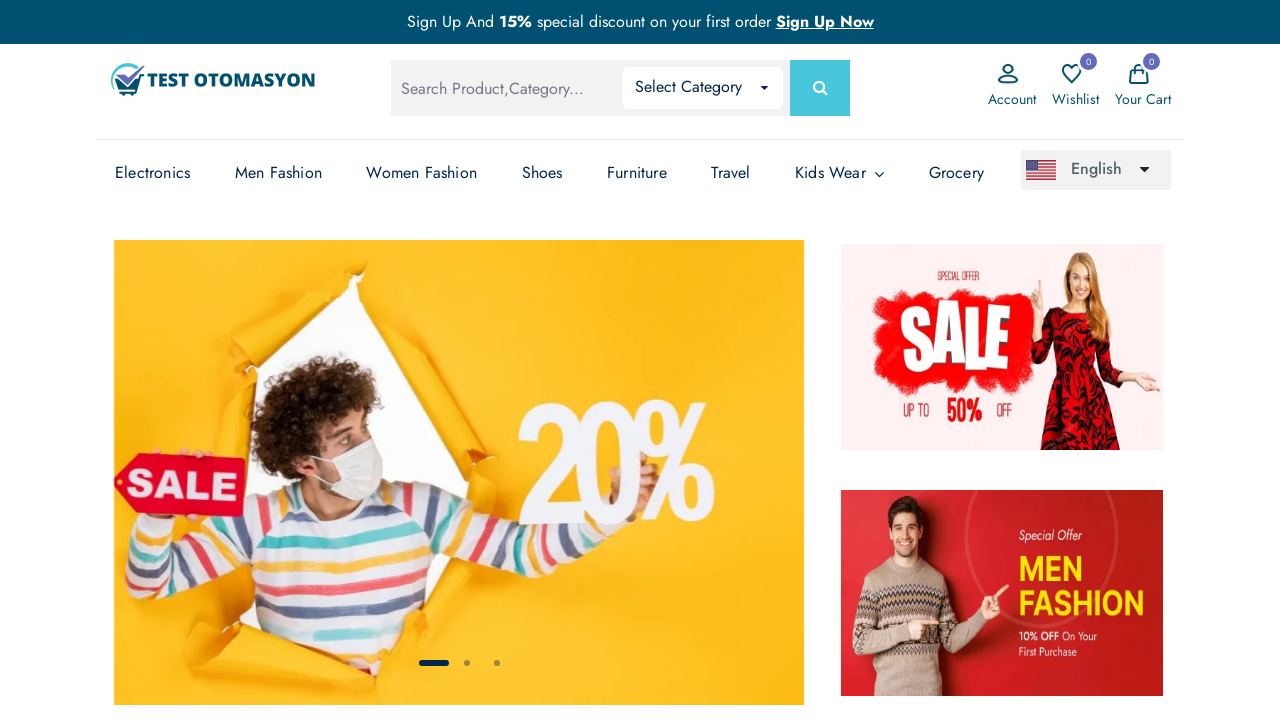

Navigated to test automation website (testotomasyonu.com)
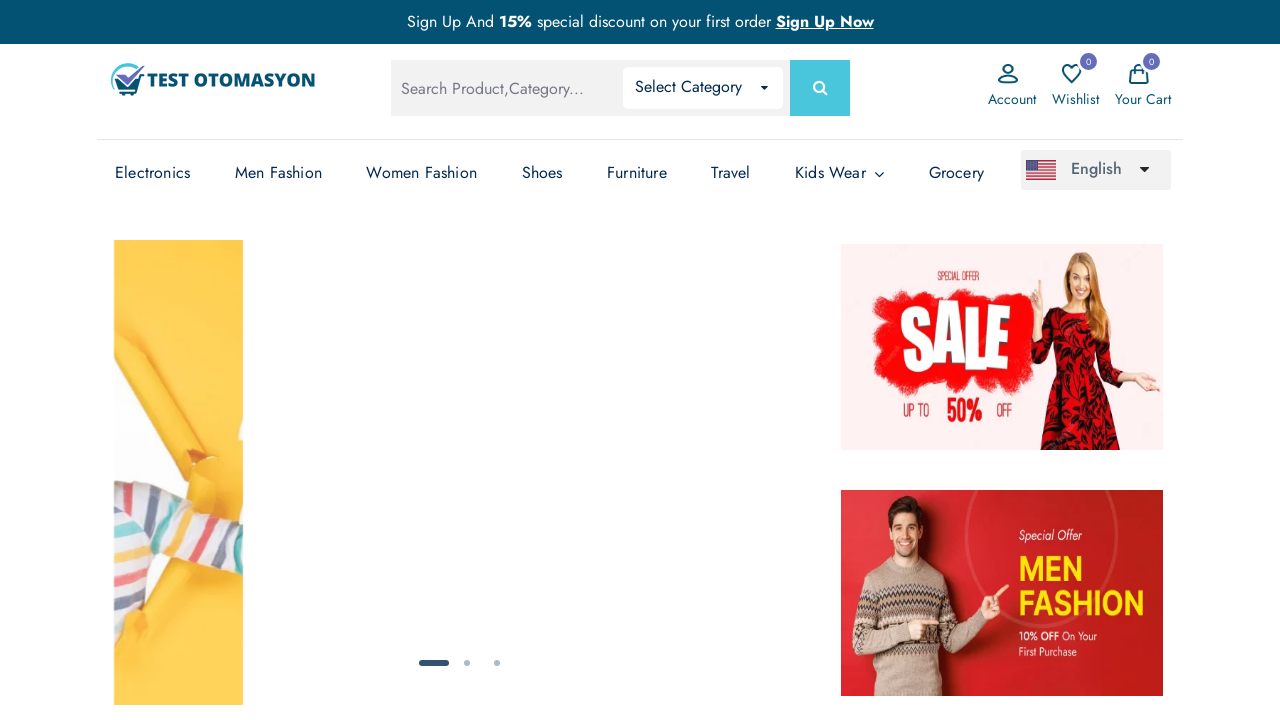

Navigated to YouTube
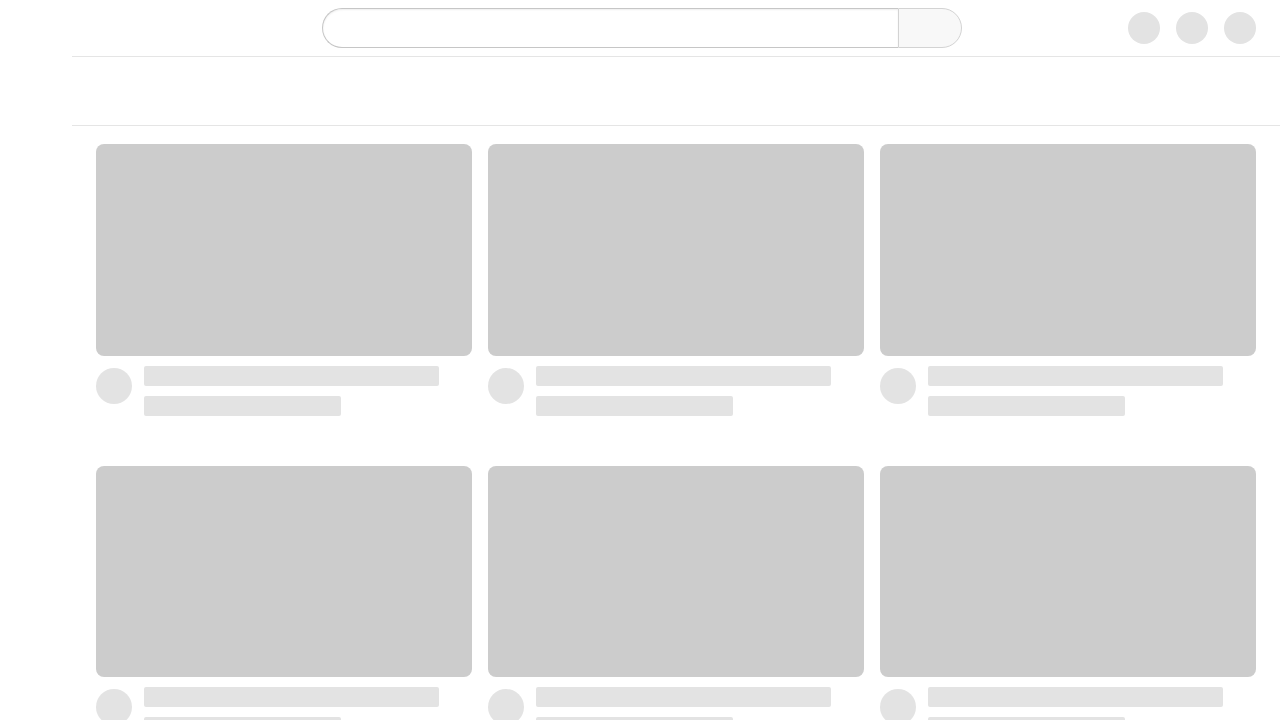

YouTube page loaded (domcontentloaded state reached)
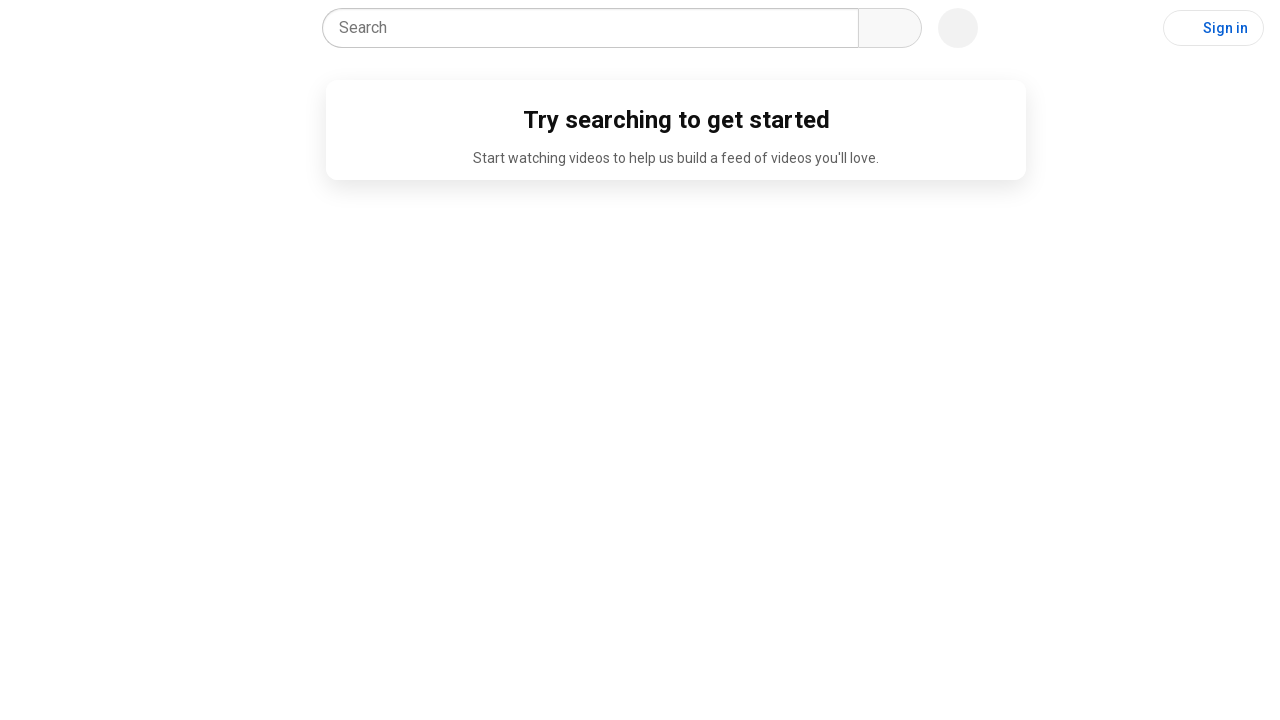

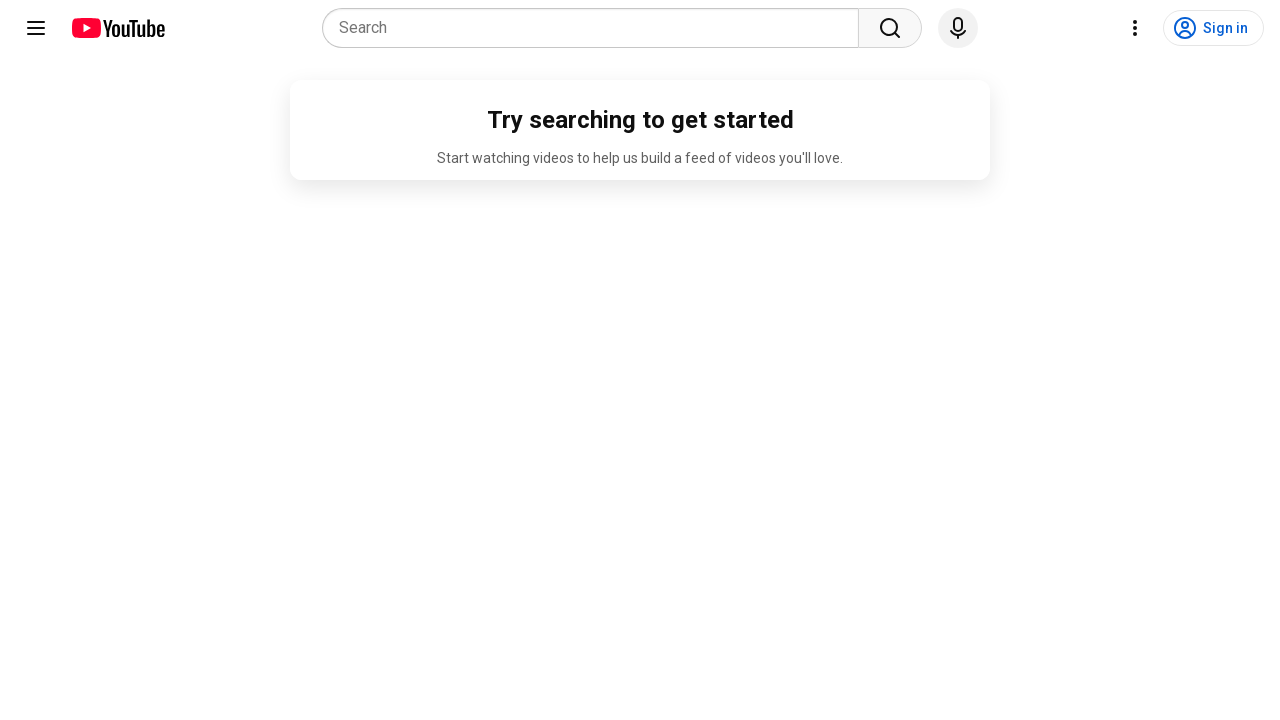